Opens a YouTube video, scrolls down to related videos section, and clicks on a related Superpeer video

Starting URL: https://www.youtube.com/watch?v=ZNe-TIiLiEI

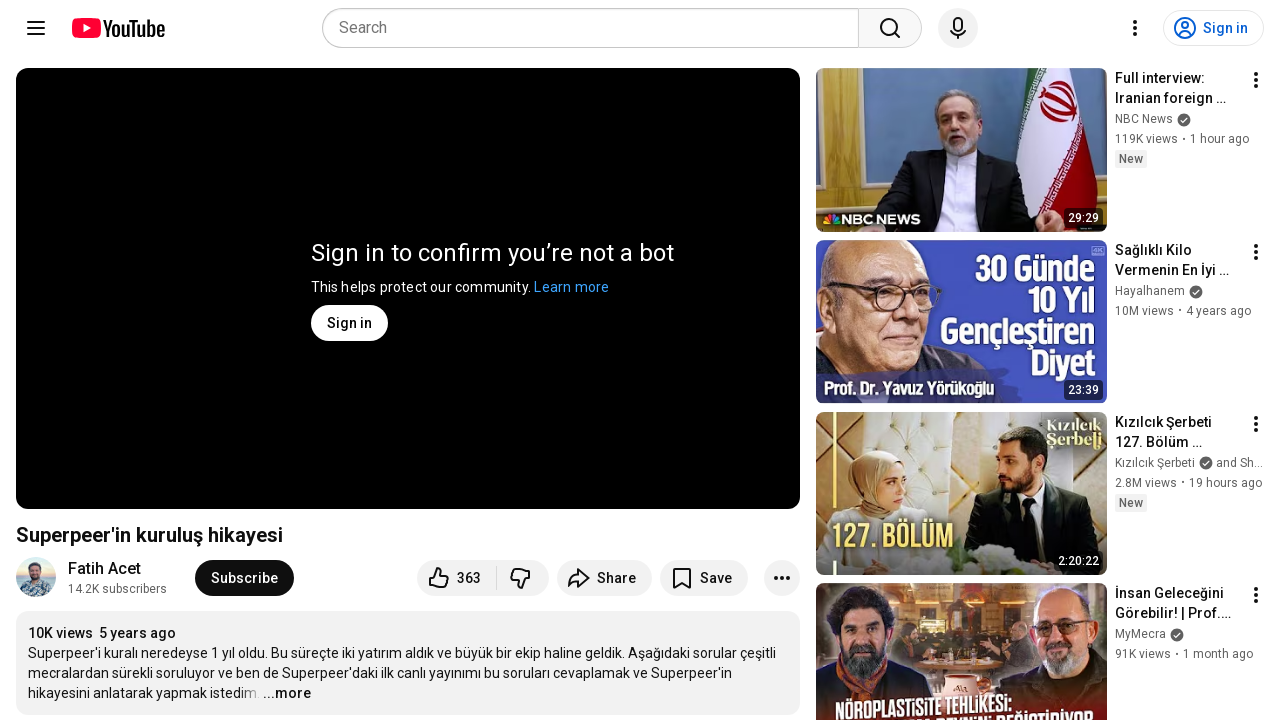

Waited for YouTube video page to load (3 seconds)
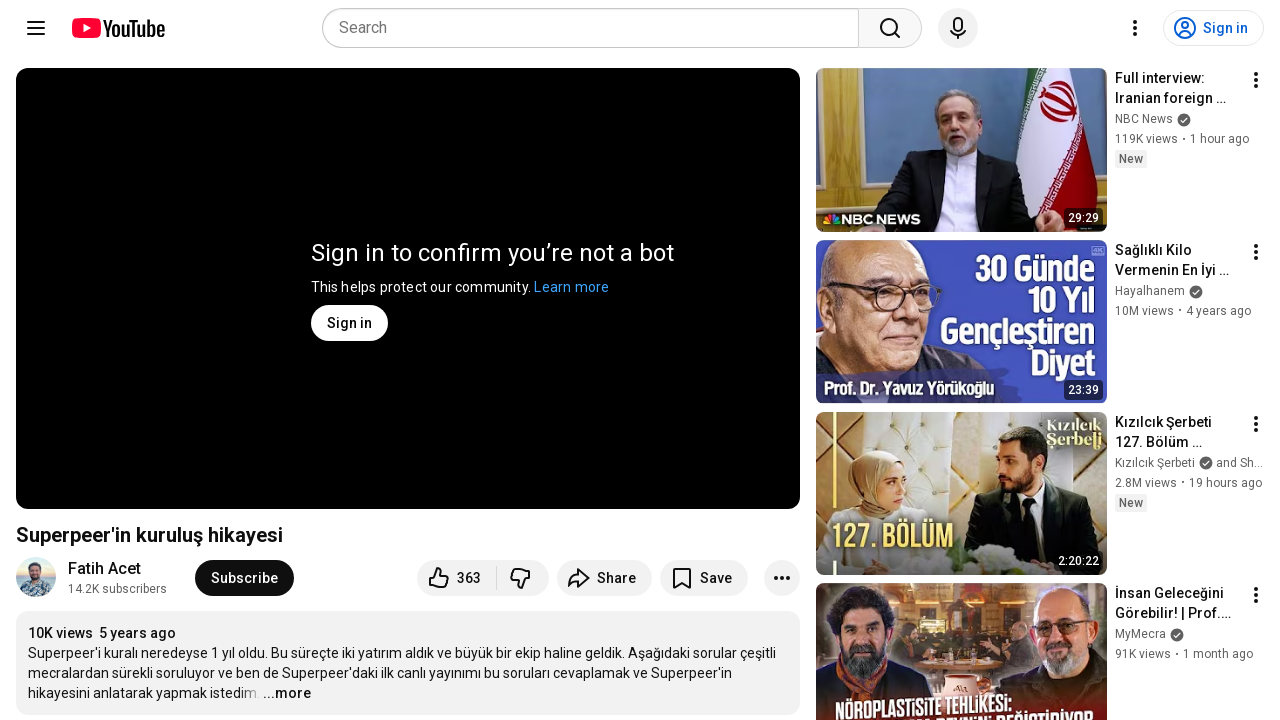

Scrolled down 500px to reveal related videos section
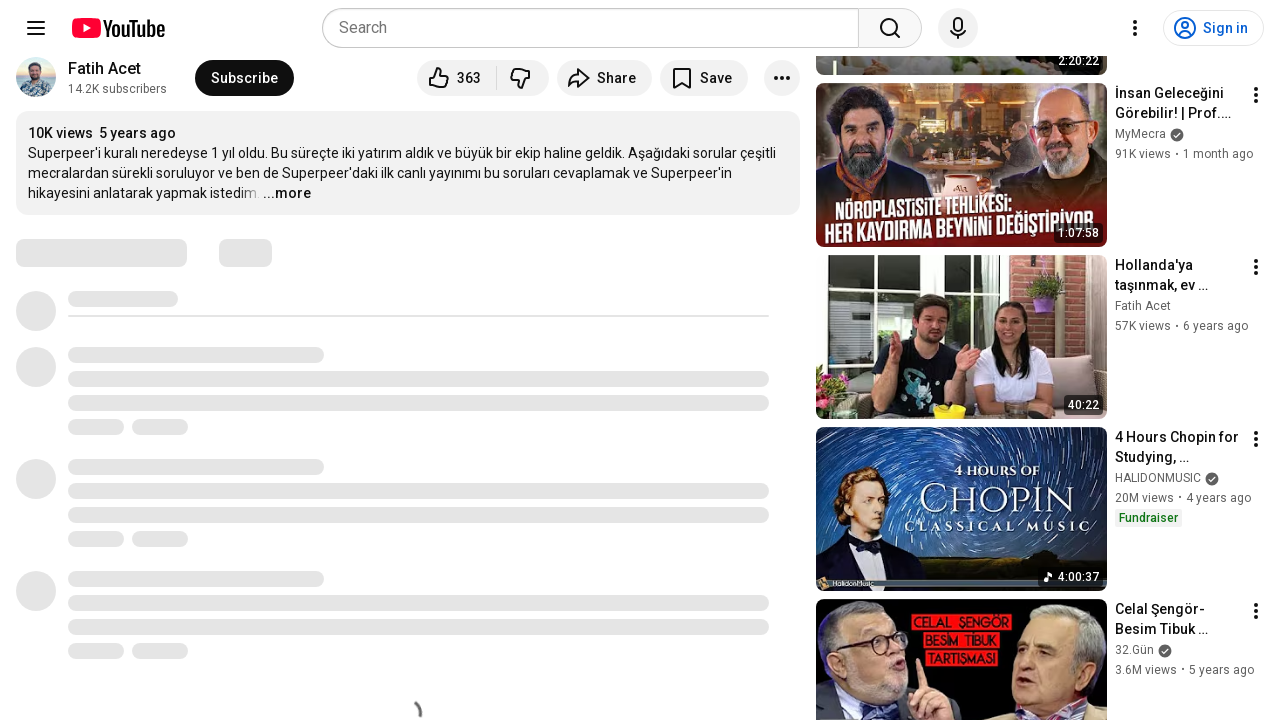

Waited for related videos to become visible (2 seconds)
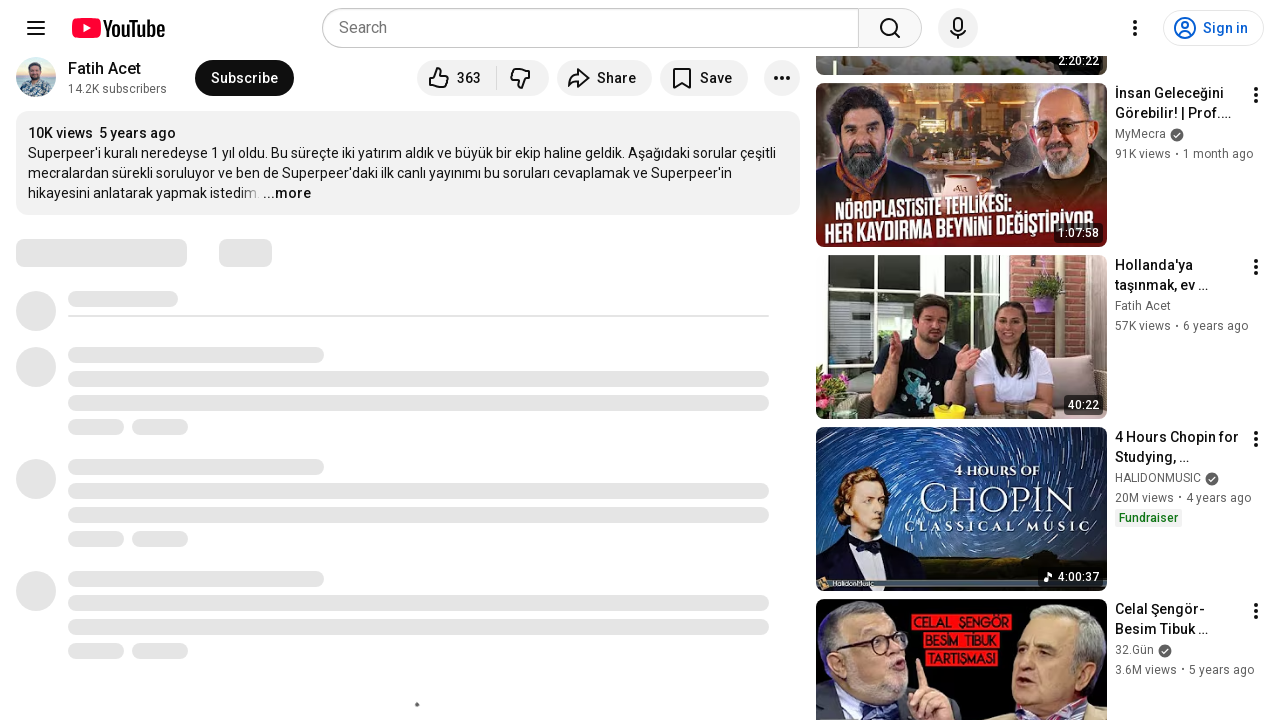

Clicked on related Superpeer video at (966, 361) on a[href*='/watch?v=oTOd11PEJtE']
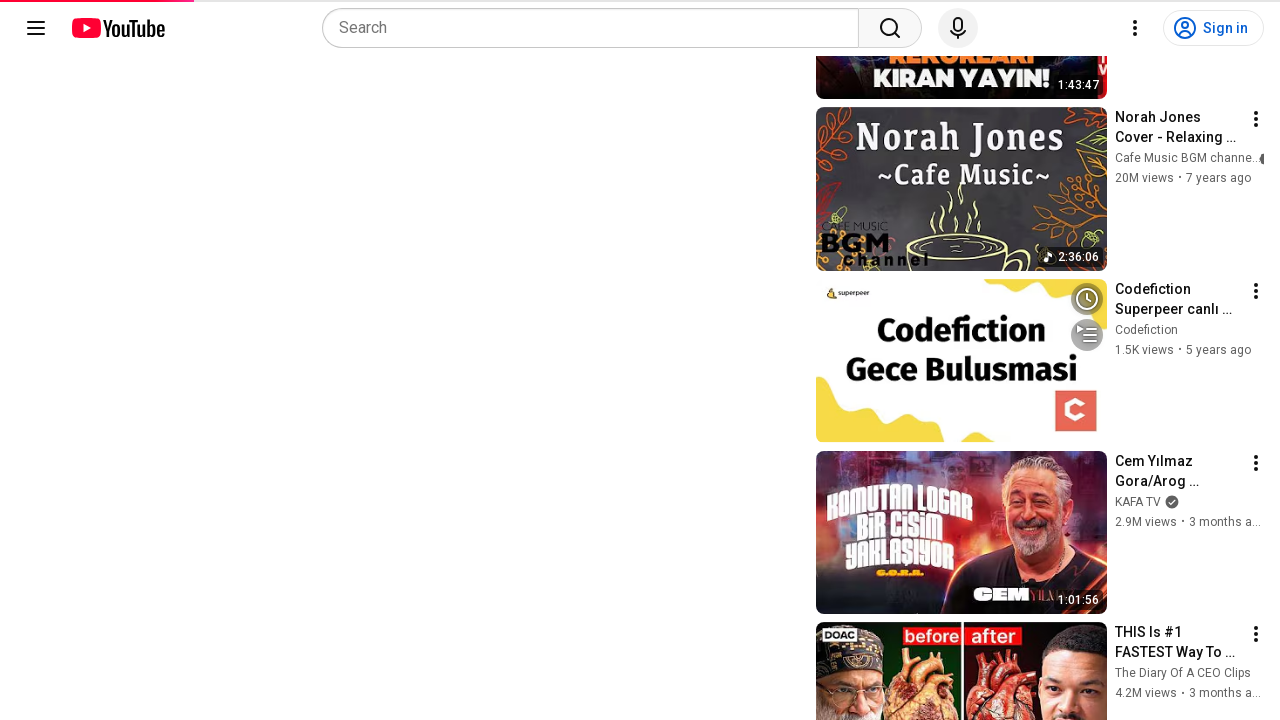

New video page loaded successfully (DOM content ready)
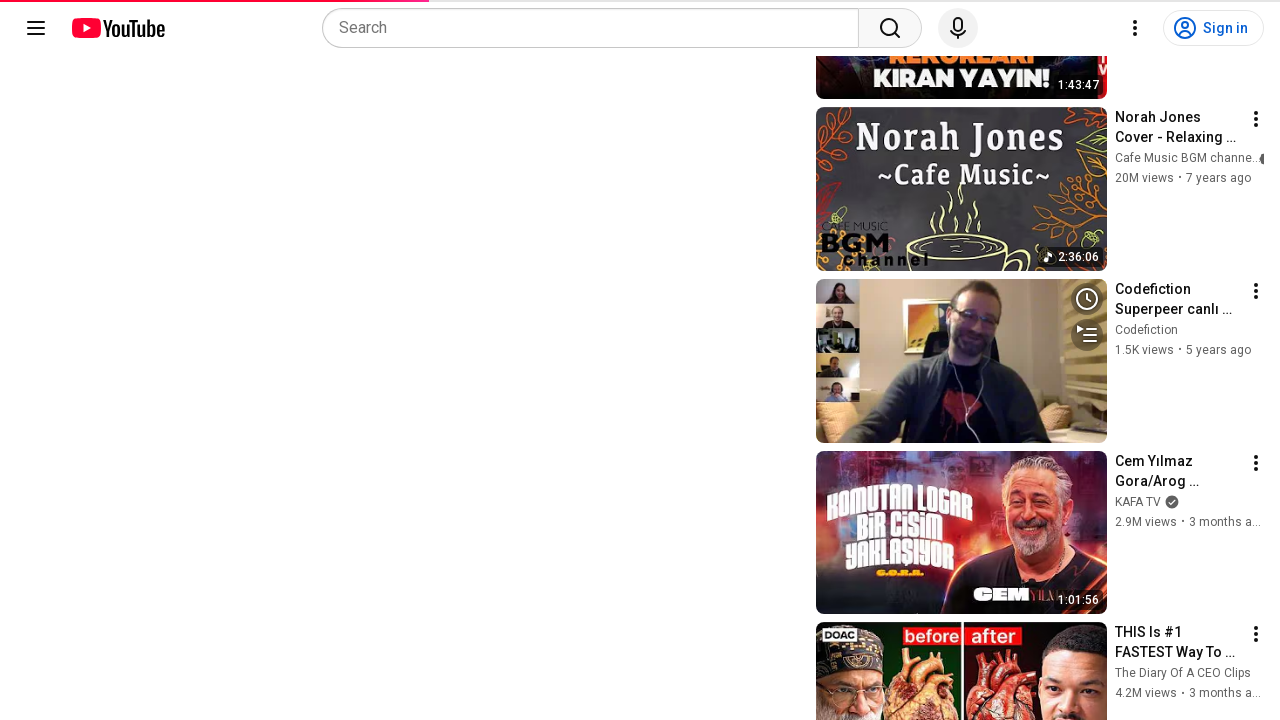

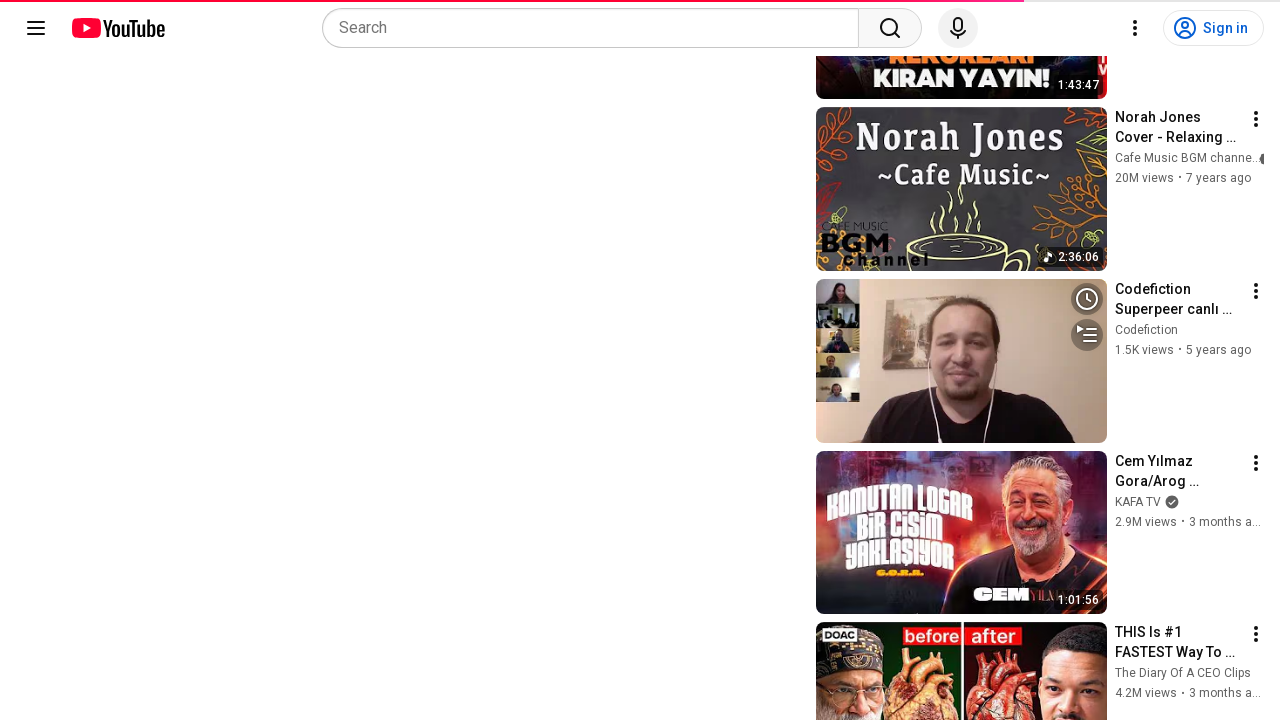